Tests alert handling functionality by triggering different types of alerts (simple and confirmation) and interacting with them

Starting URL: https://rahulshettyacademy.com/AutomationPractice/

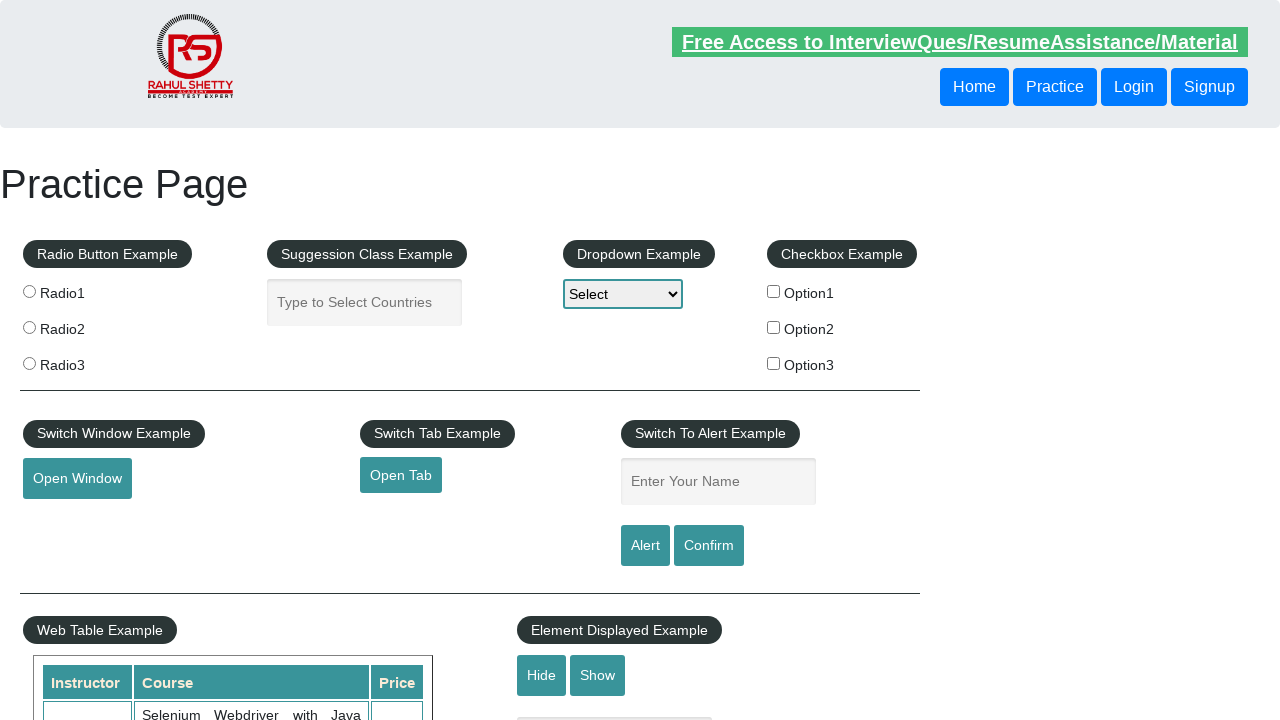

Filled name field with 'Rohit Sarvade' on #name
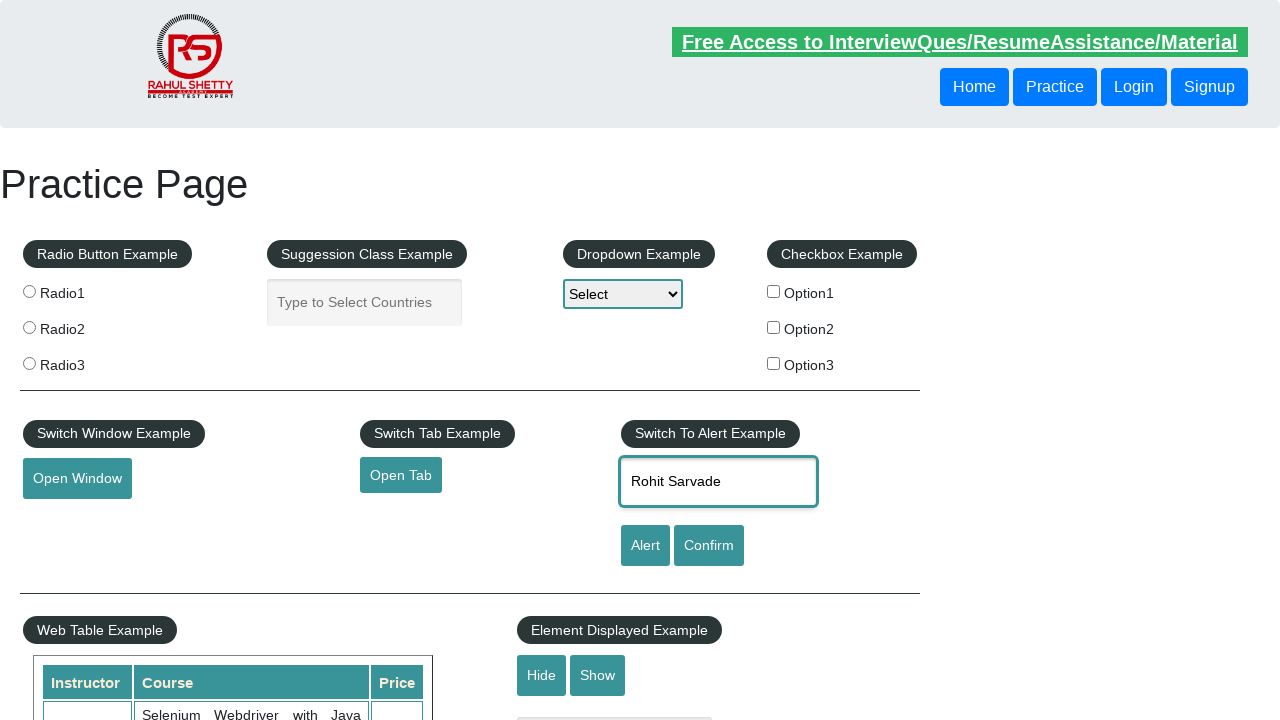

Clicked alert button to trigger simple alert at (645, 546) on #alertbtn
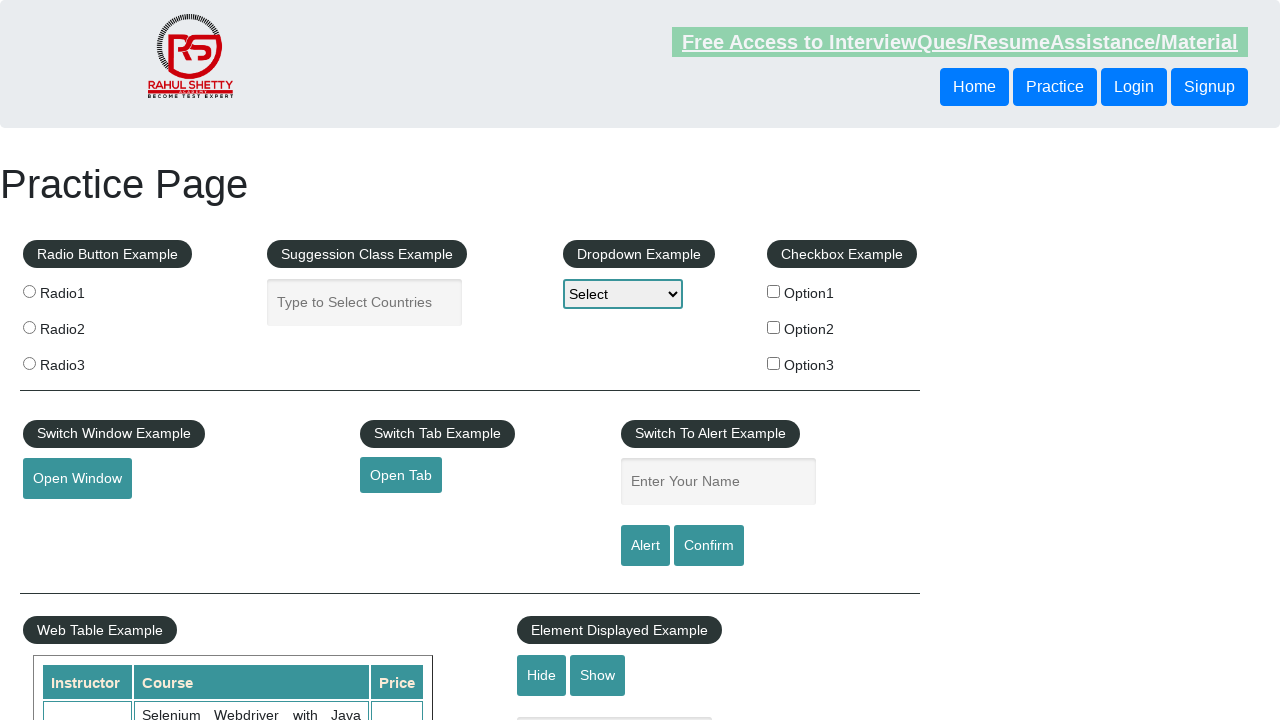

Set up dialog handler to accept alerts
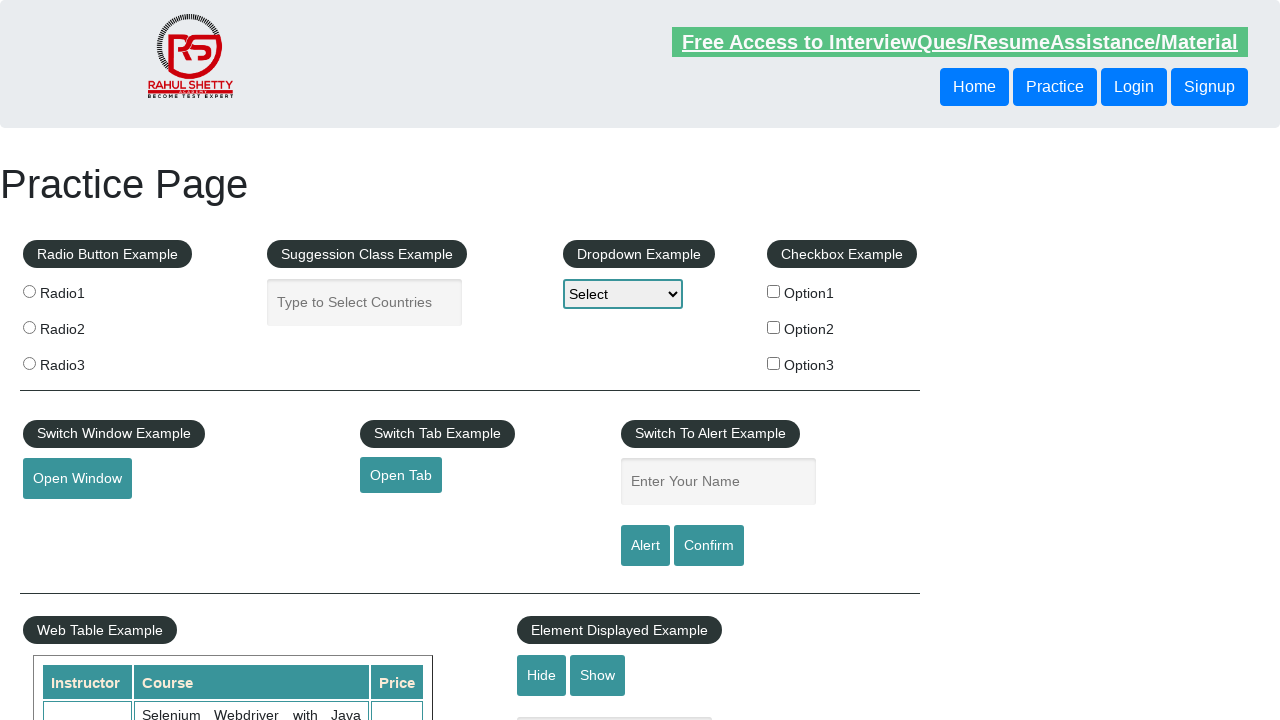

Filled name field with 'Rohit Sarvade' again on #name
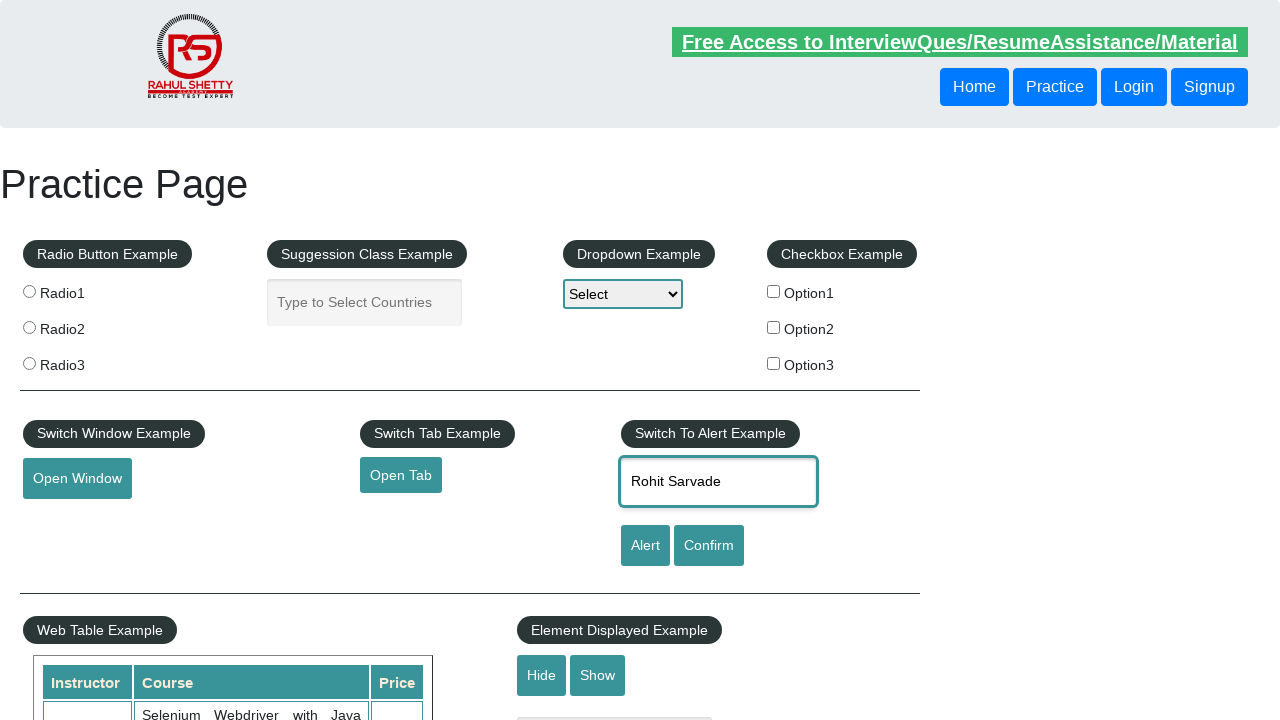

Set up dialog handler to dismiss alerts
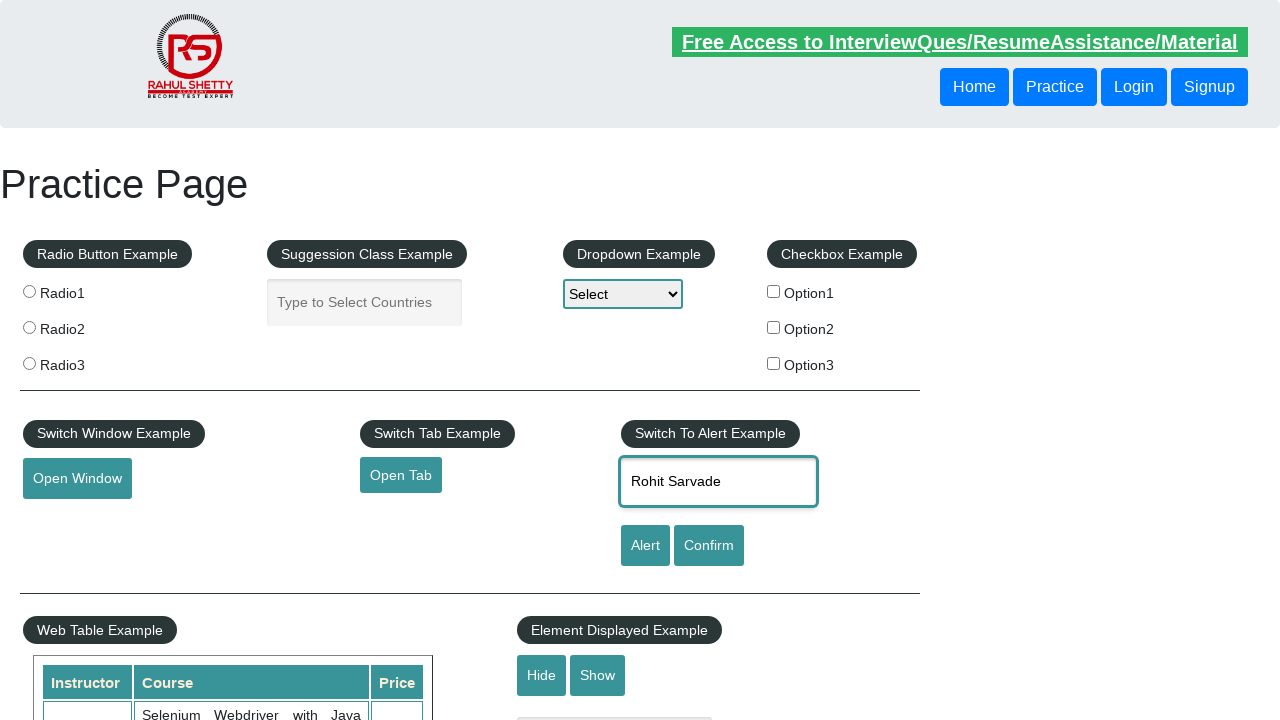

Clicked confirmation button to trigger confirmation alert at (709, 546) on #confirmbtn
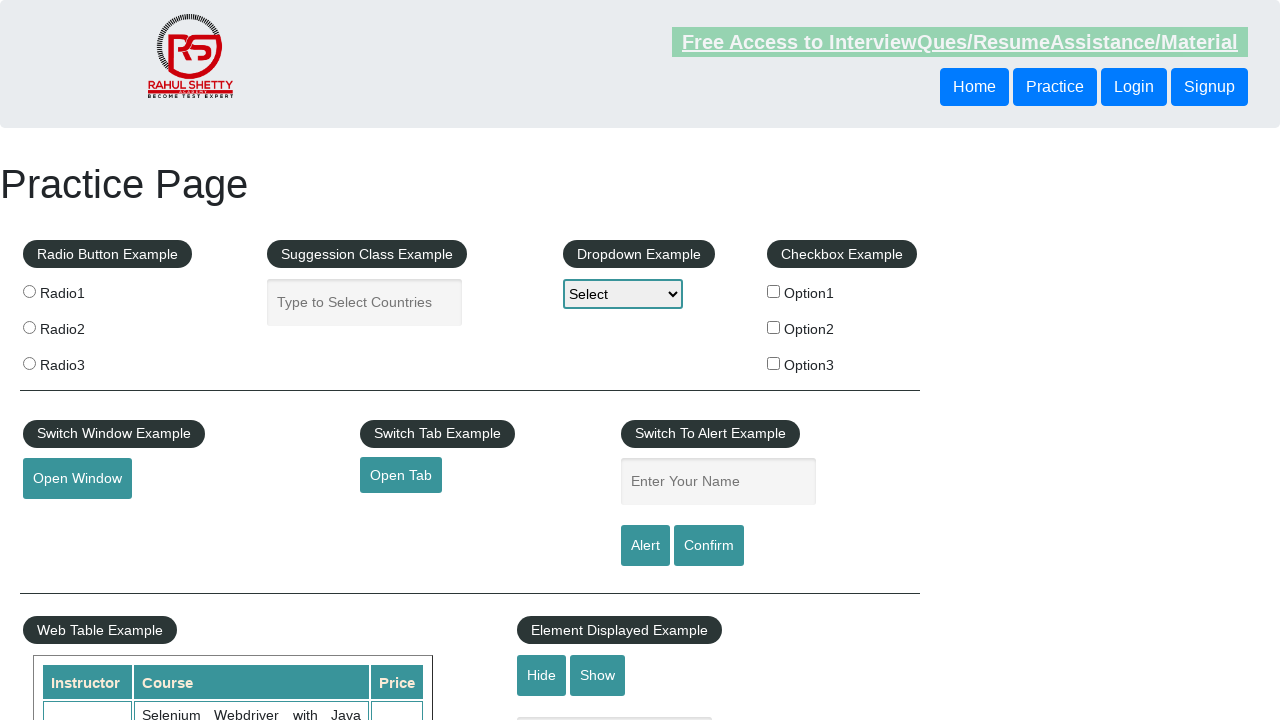

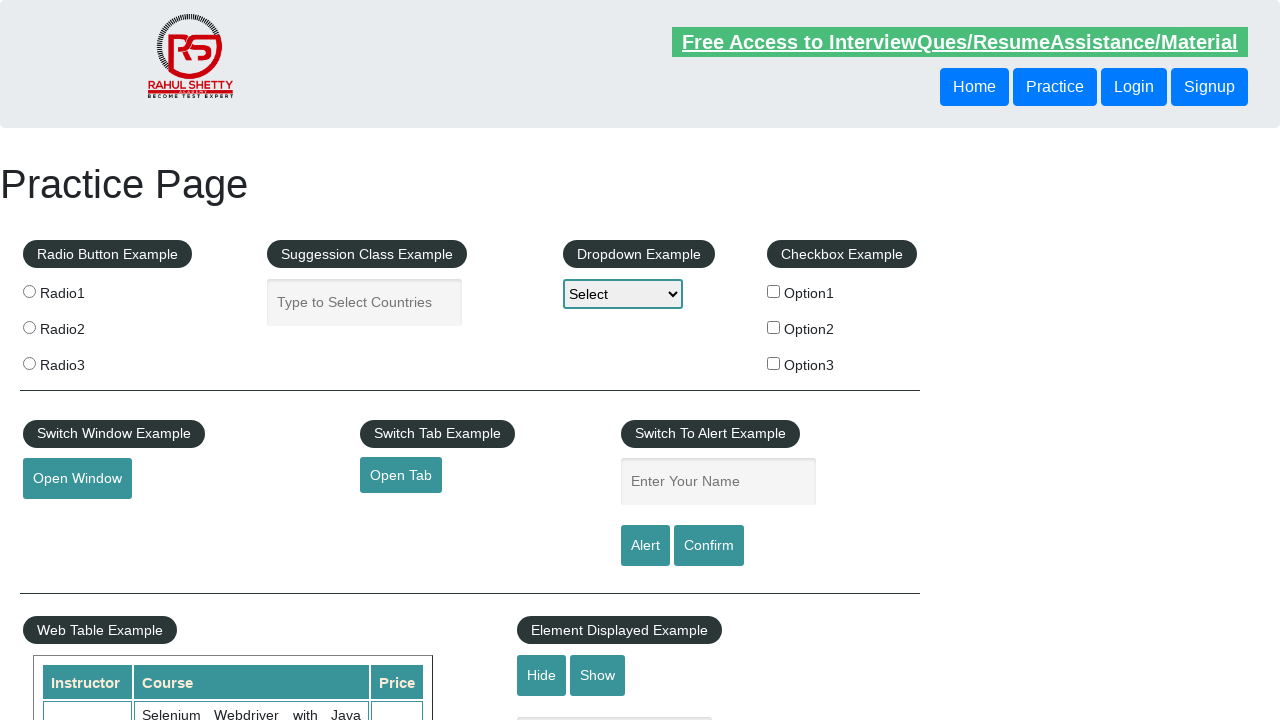